Tests a simple web form by filling a text input field with a value and clicking the submit button, then verifying the success message appears.

Starting URL: https://www.selenium.dev/selenium/web/web-form.html

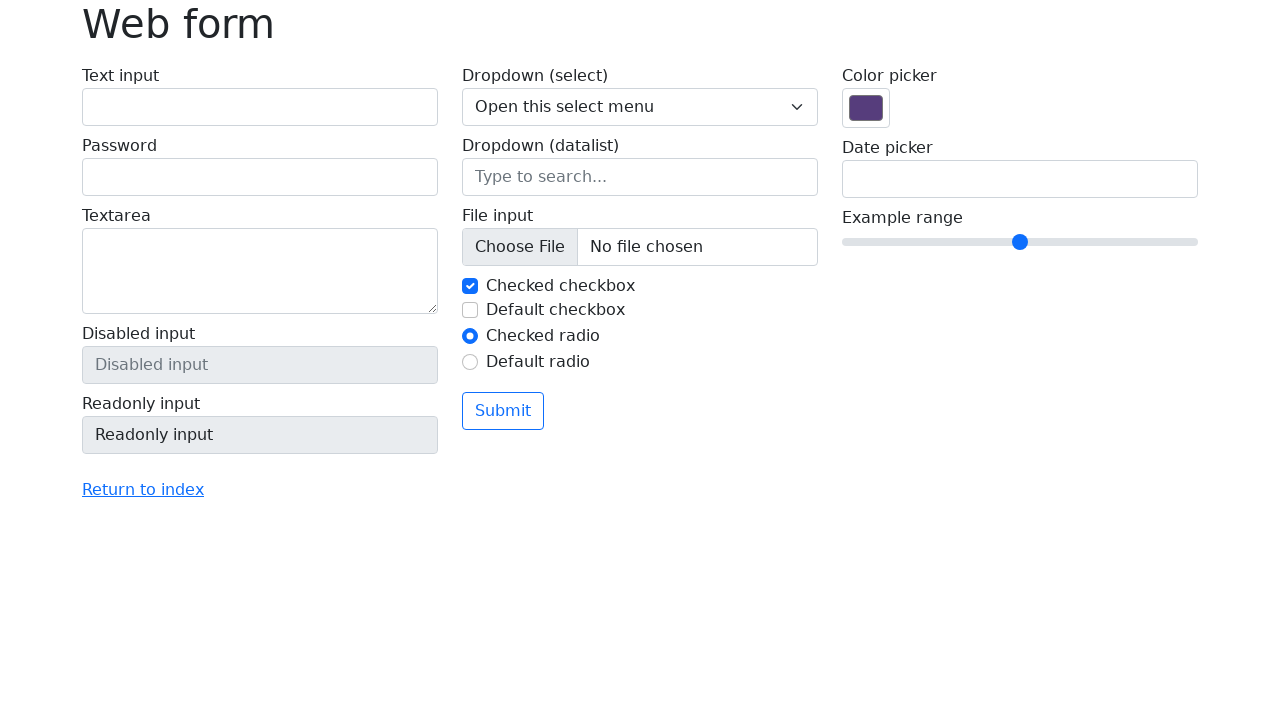

Filled text input field with 'Sagar118' on input[name='my-text']
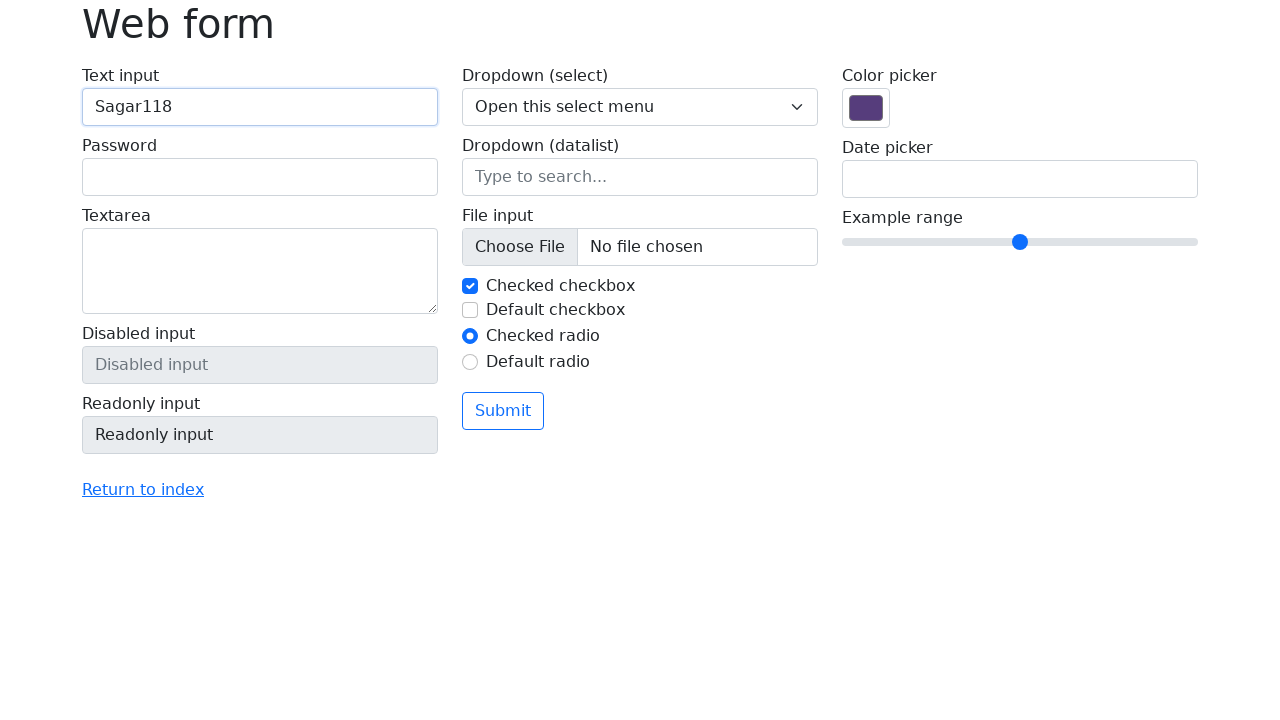

Clicked submit button at (503, 411) on button
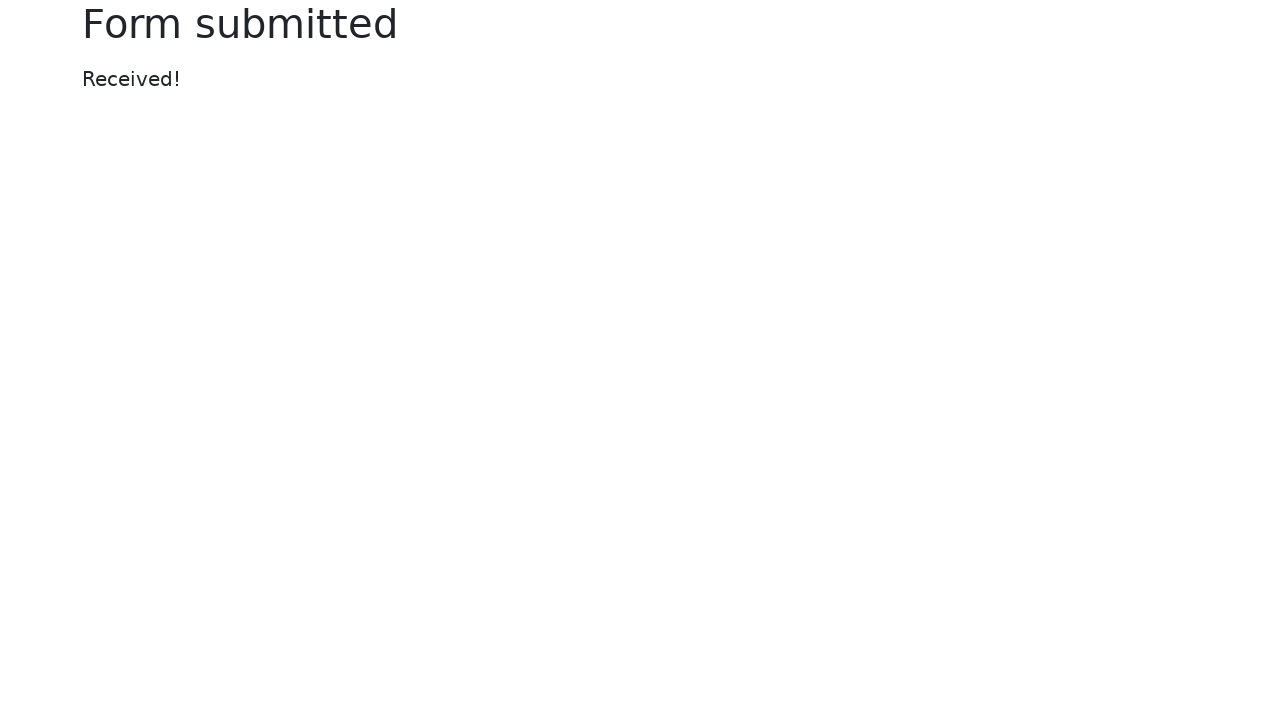

Success message appeared
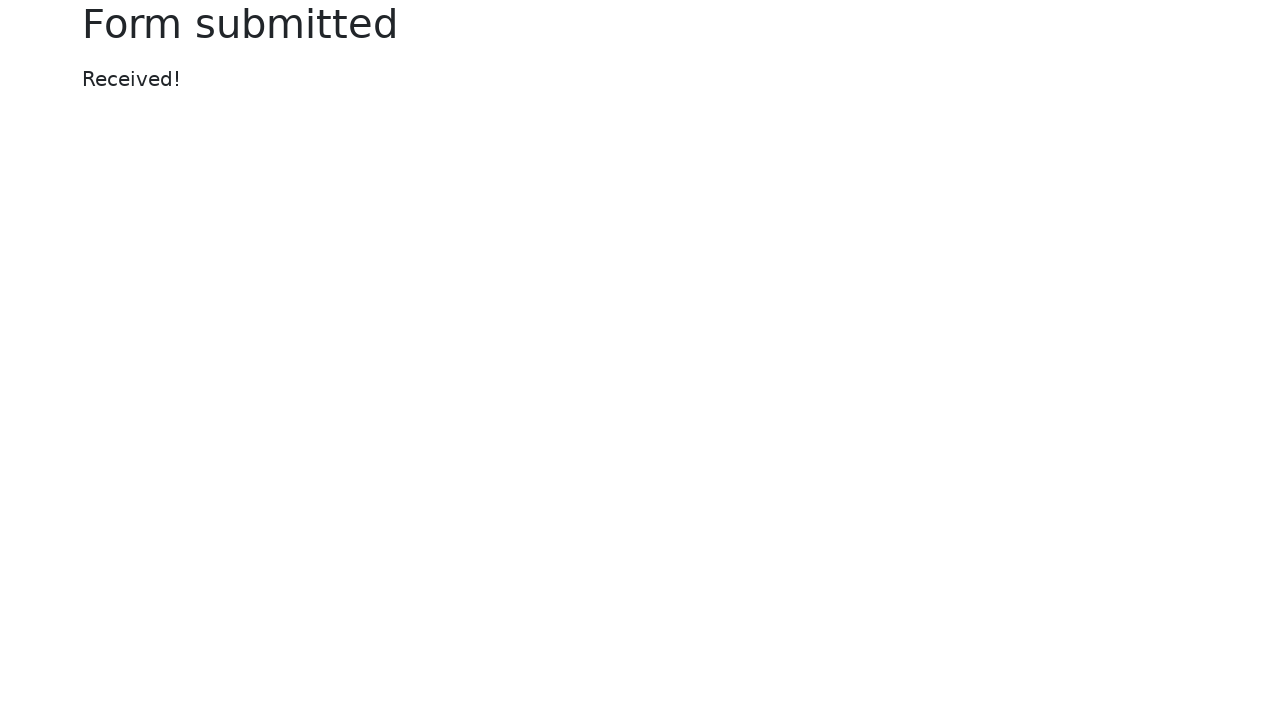

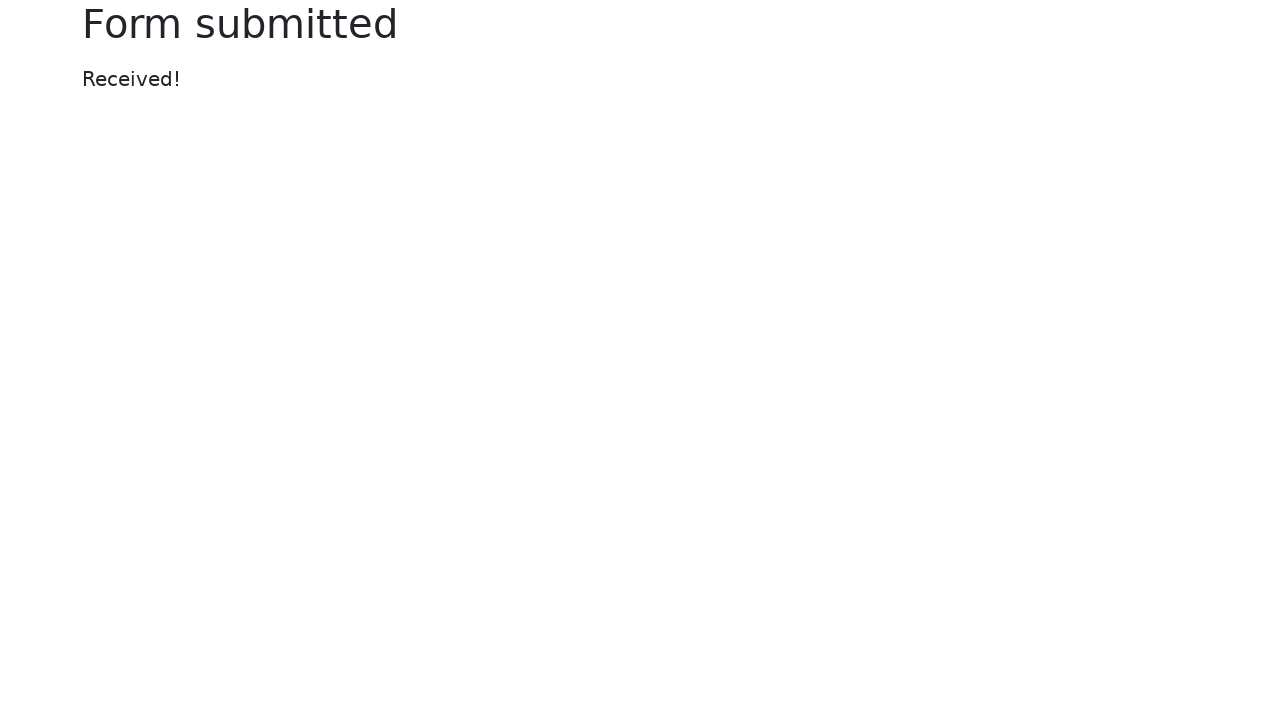